Tests marking individual todo items as complete by checking their toggle checkboxes.

Starting URL: https://demo.playwright.dev/todomvc

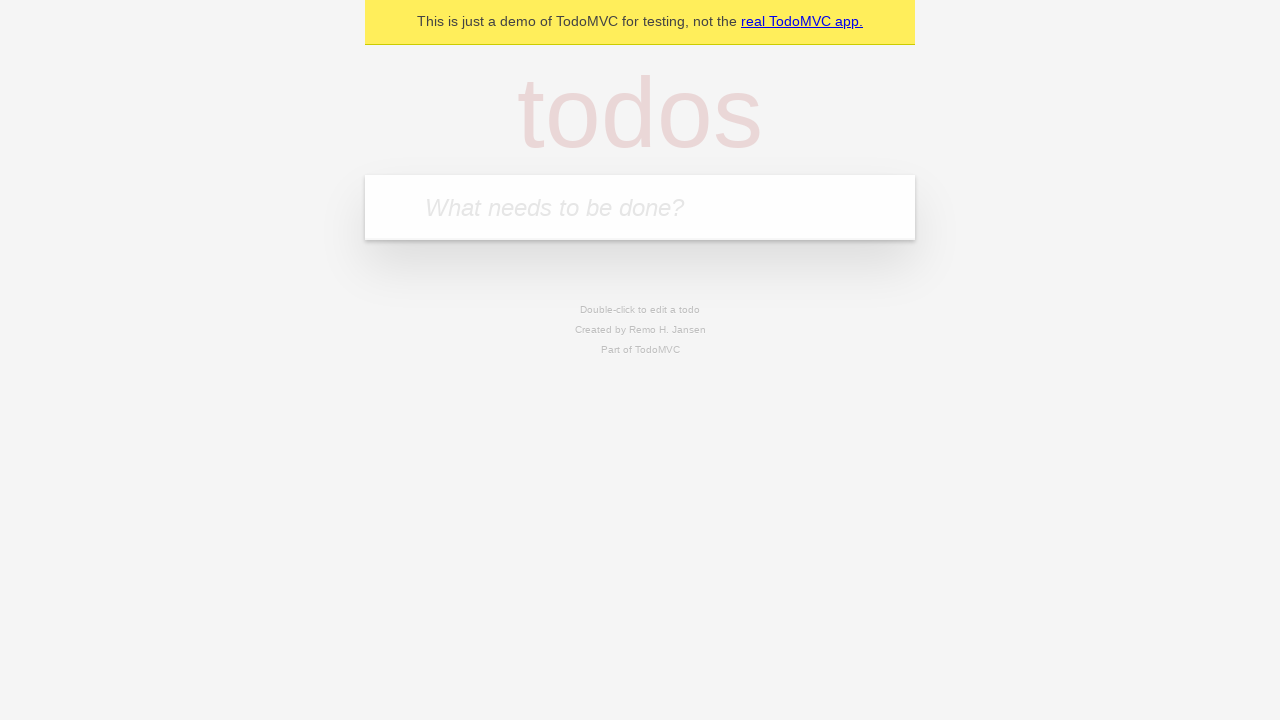

Filled new todo input with 'buy some cheese' on .new-todo
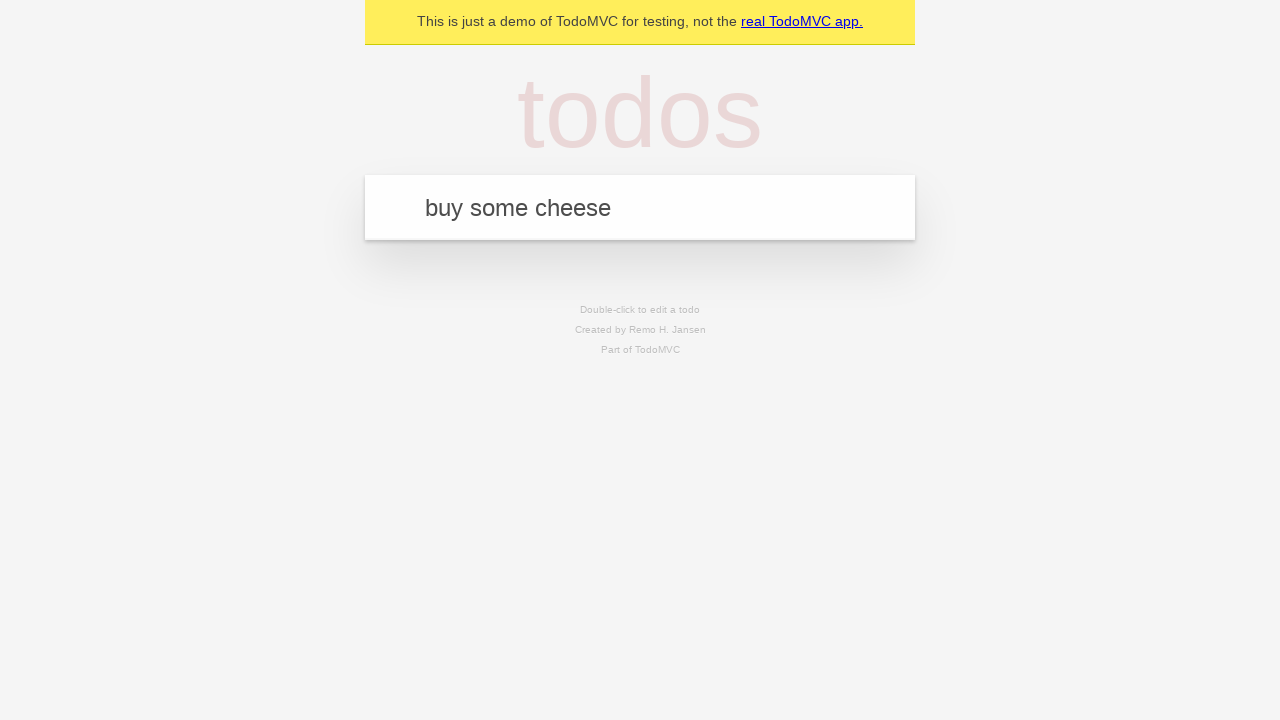

Pressed Enter to create first todo item on .new-todo
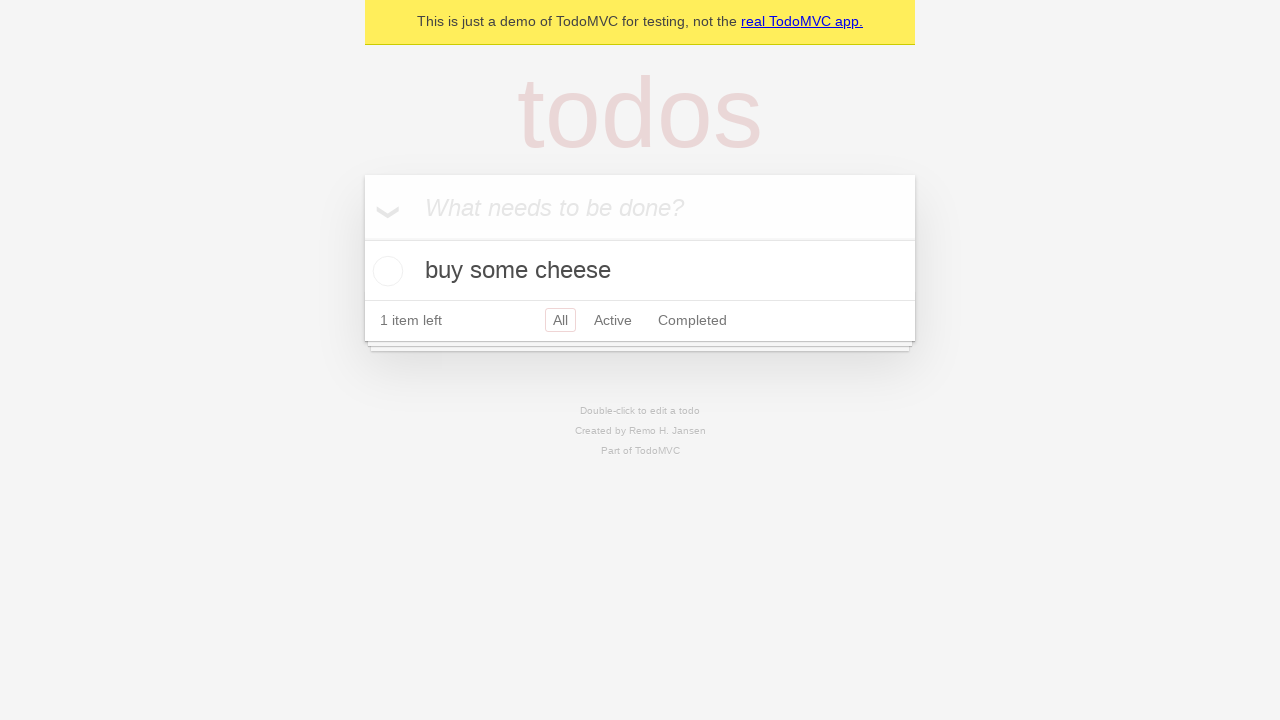

Filled new todo input with 'feed the cat' on .new-todo
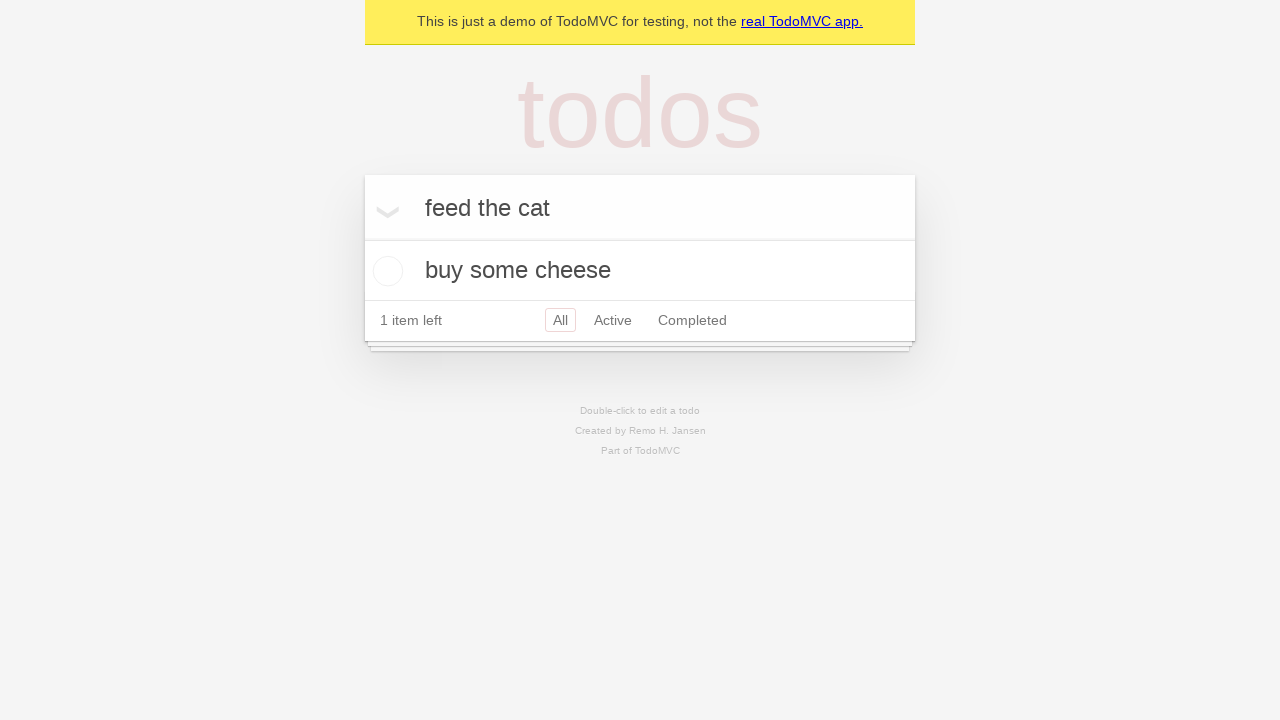

Pressed Enter to create second todo item on .new-todo
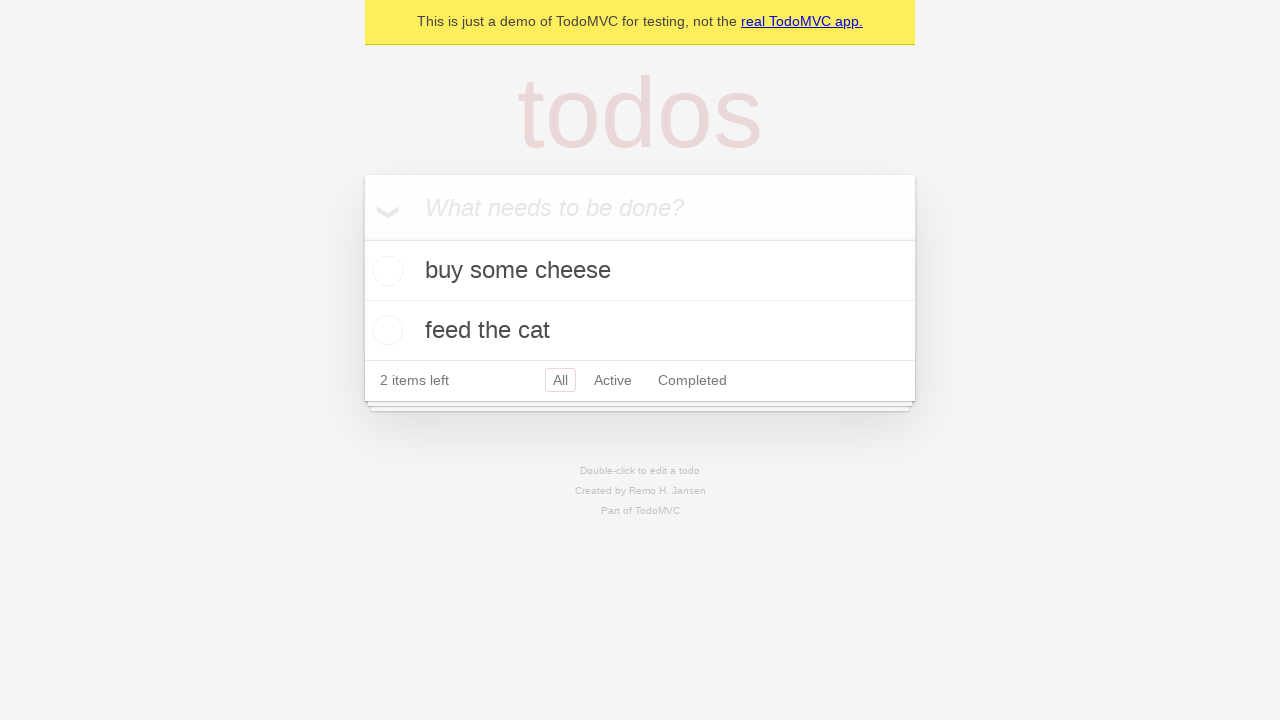

Waited for second todo item to appear
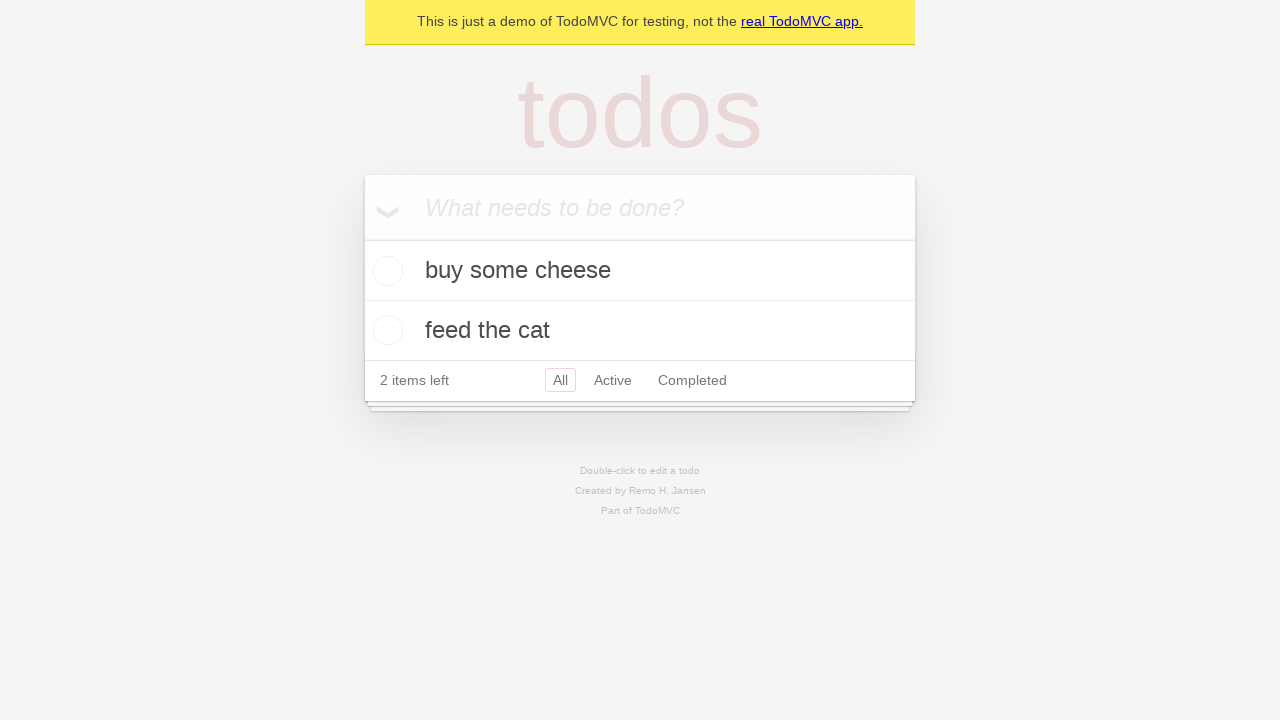

Marked first todo item as complete by checking its toggle at (385, 271) on .todo-list li >> nth=0 >> .toggle
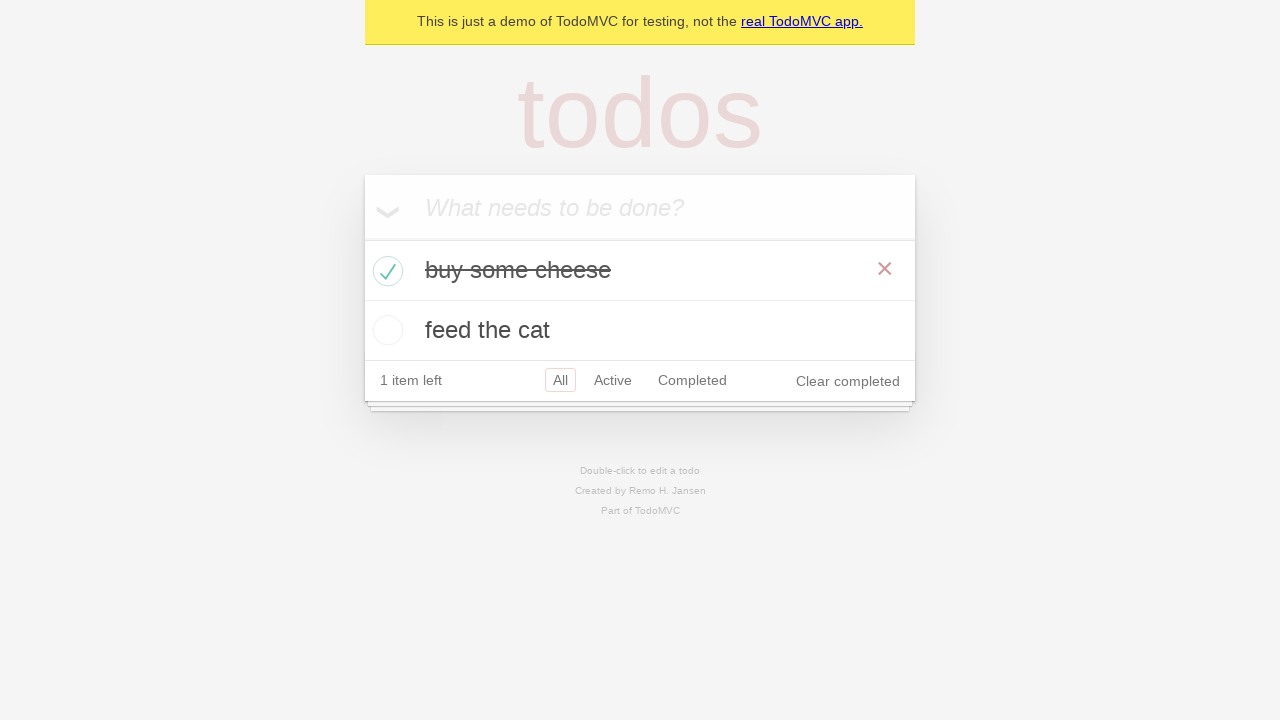

Marked second todo item as complete by checking its toggle at (385, 330) on .todo-list li >> nth=1 >> .toggle
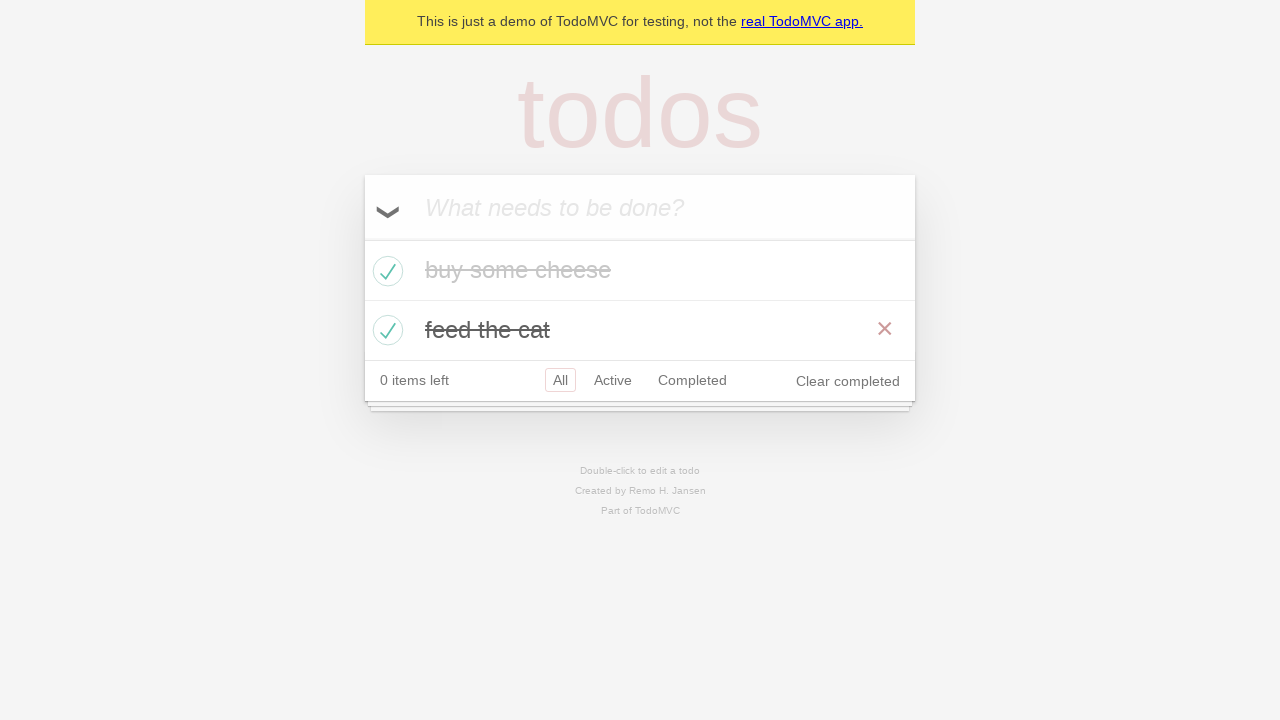

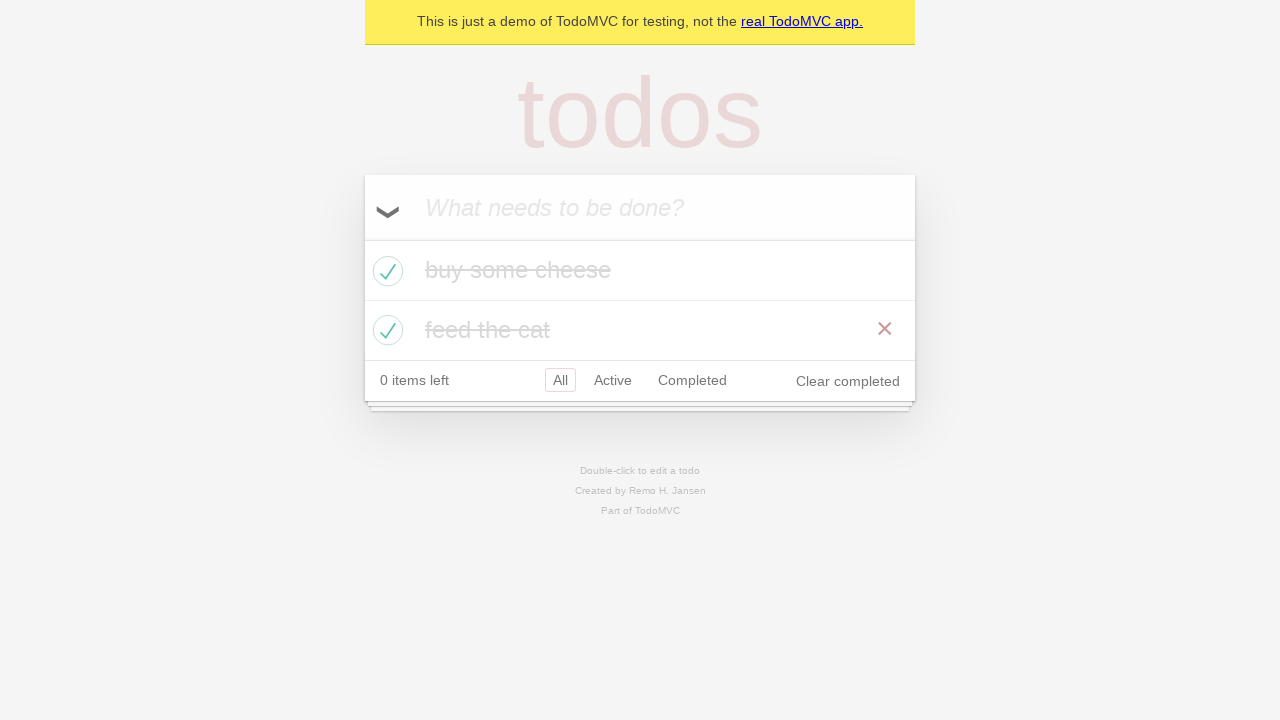